Navigates to a test page and scrolls to a specific element (close popup button) on the page

Starting URL: https://crossbrowsertesting.github.io/selenium_example_page.html

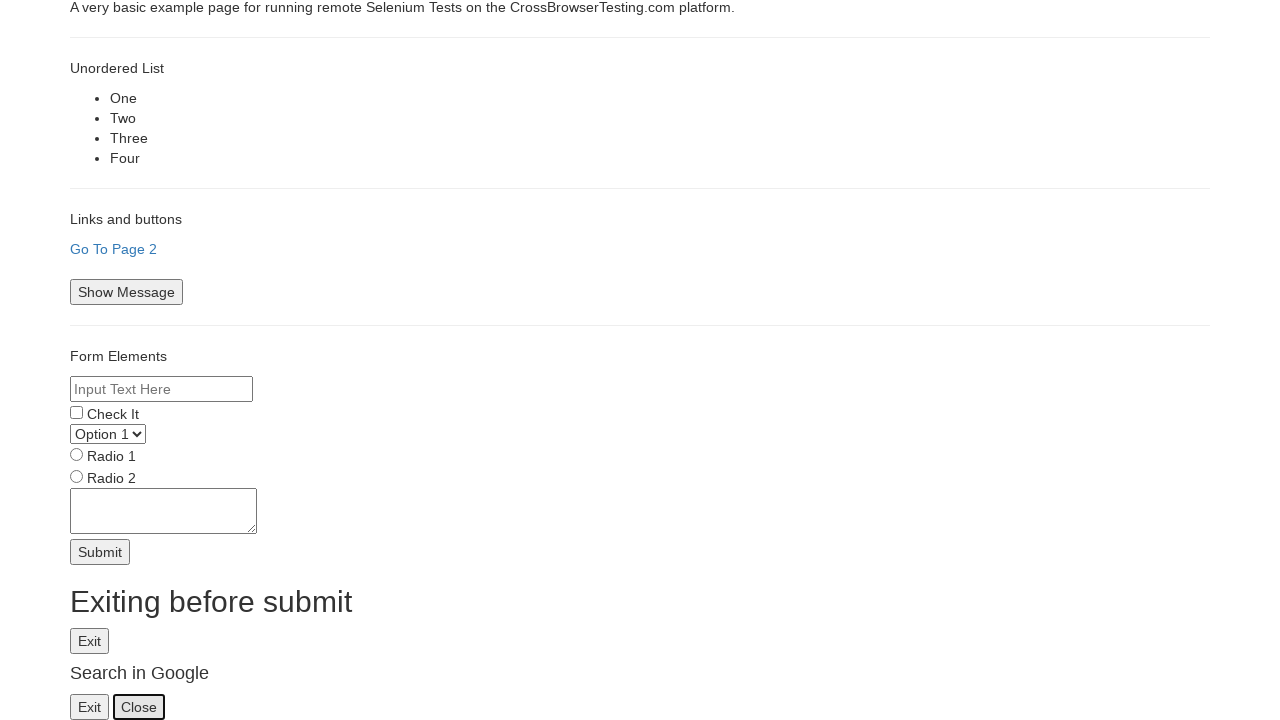

Navigated to test page
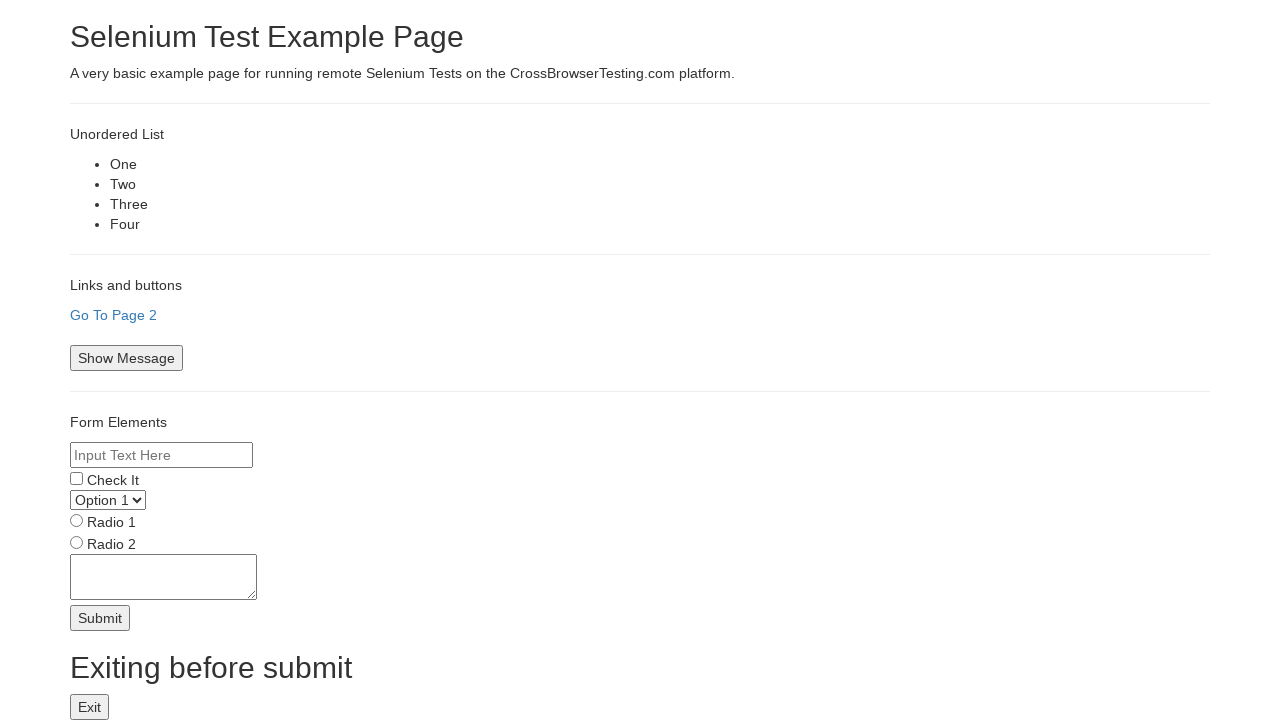

Located close popup button element
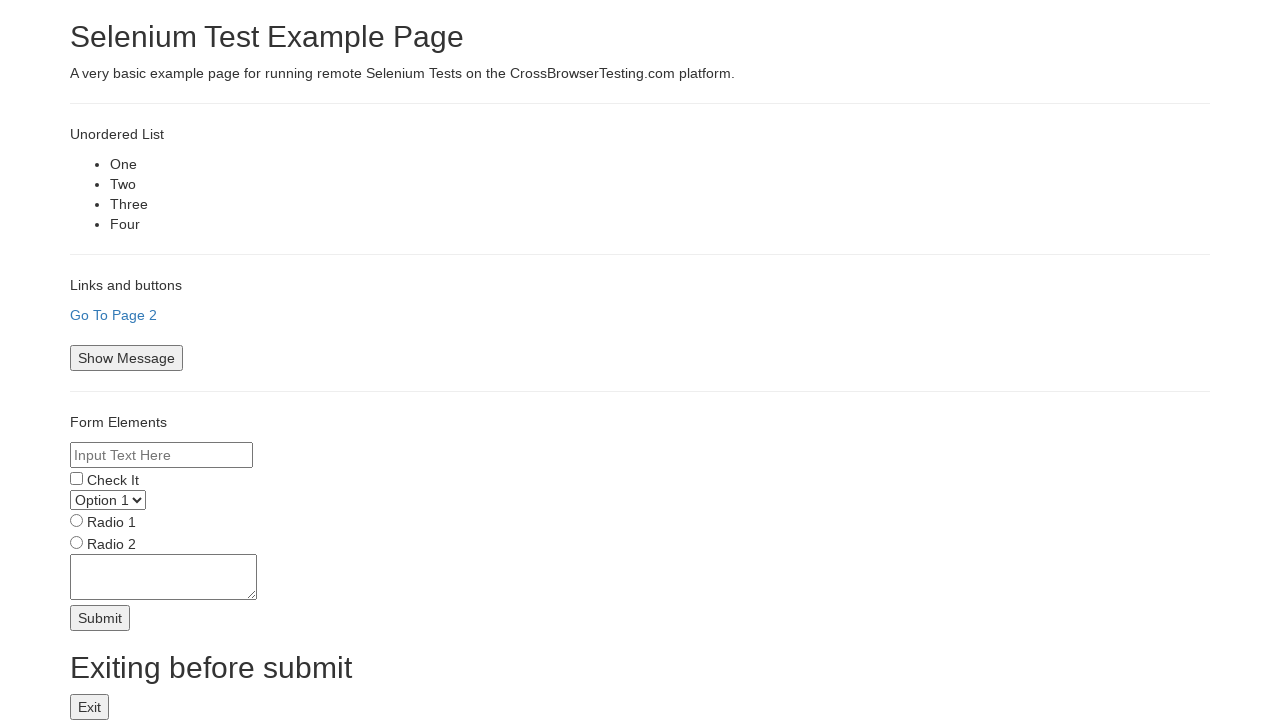

Scrolled to close popup button
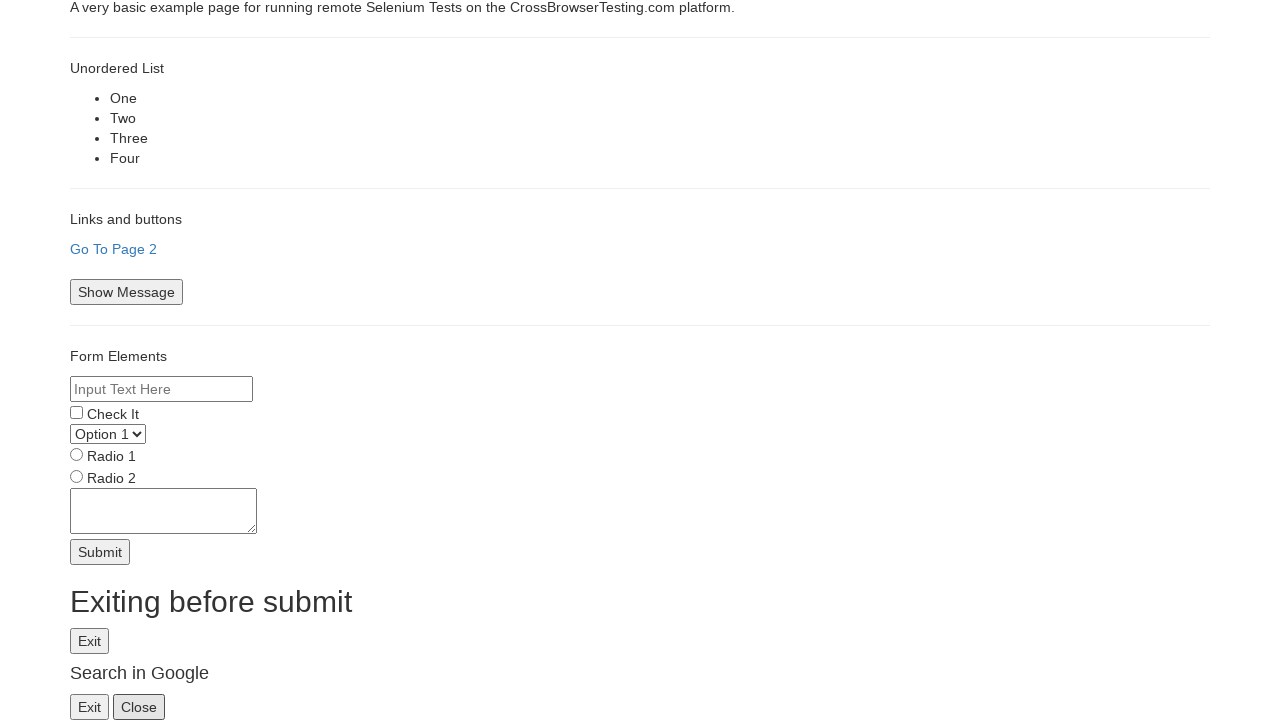

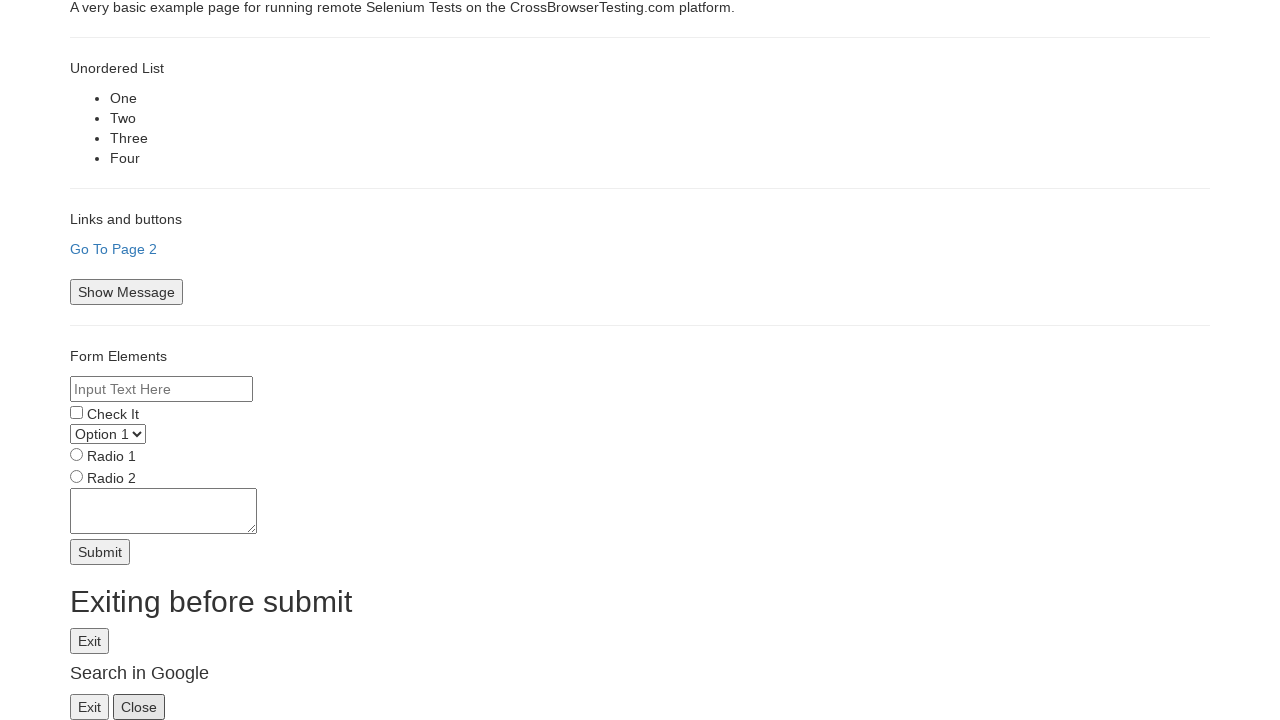